Tests the resizable element functionality on DemoQA by dragging the resize handle to expand the box by 300 pixels horizontally and 100 pixels vertically.

Starting URL: https://demoqa.com/resizable

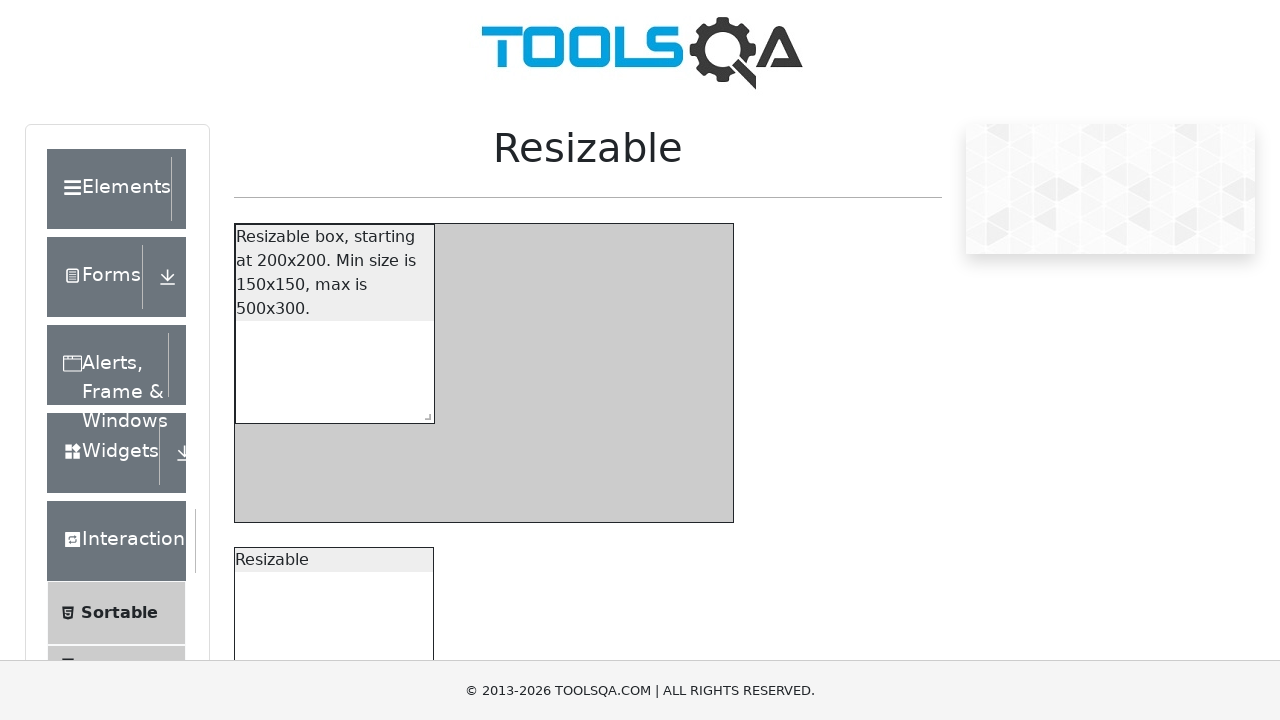

Waited for resizable box element to be visible
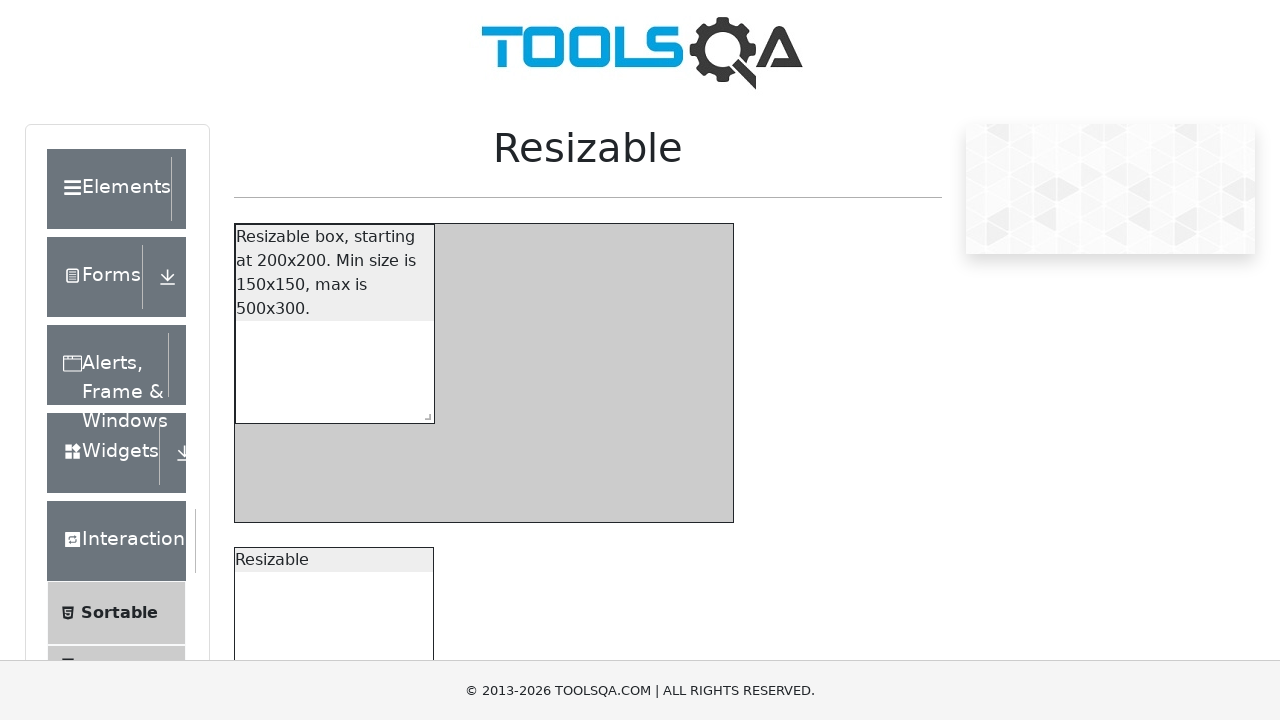

Located the resize handle element in bottom-right corner
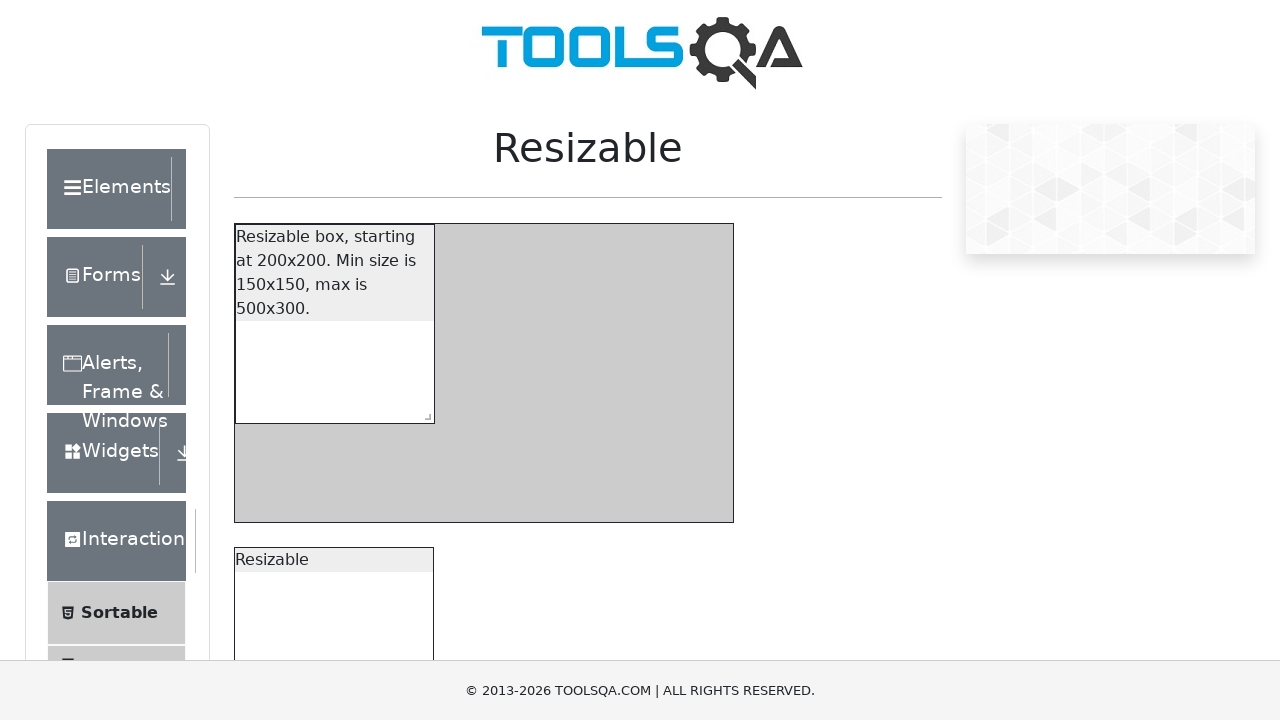

Retrieved bounding box coordinates of the resize handle
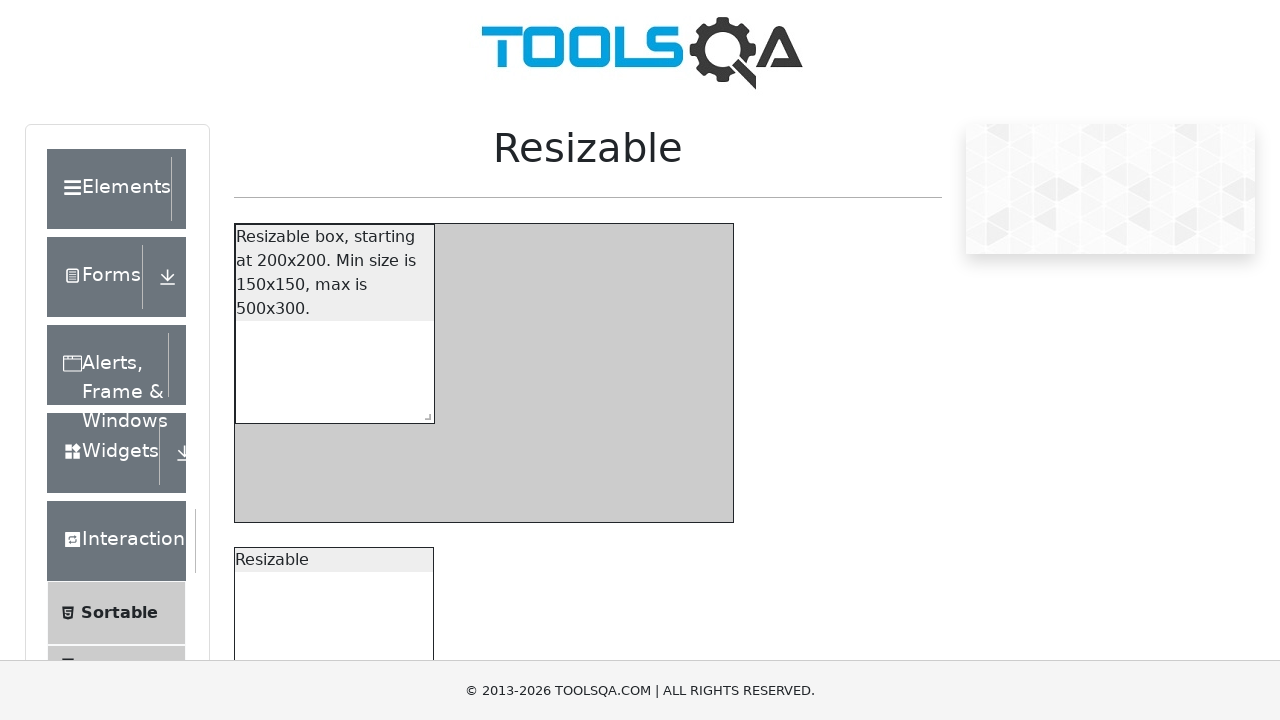

Moved mouse to center of resize handle at (423, 736)
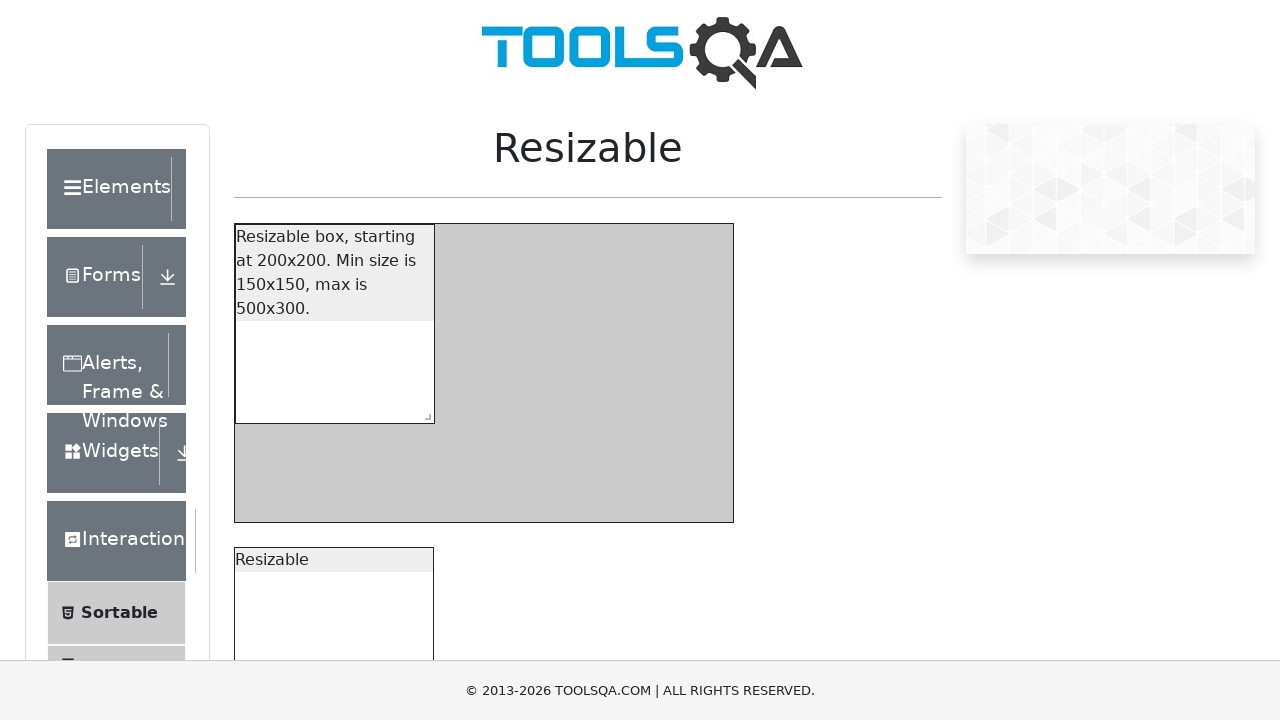

Pressed down mouse button on resize handle at (423, 736)
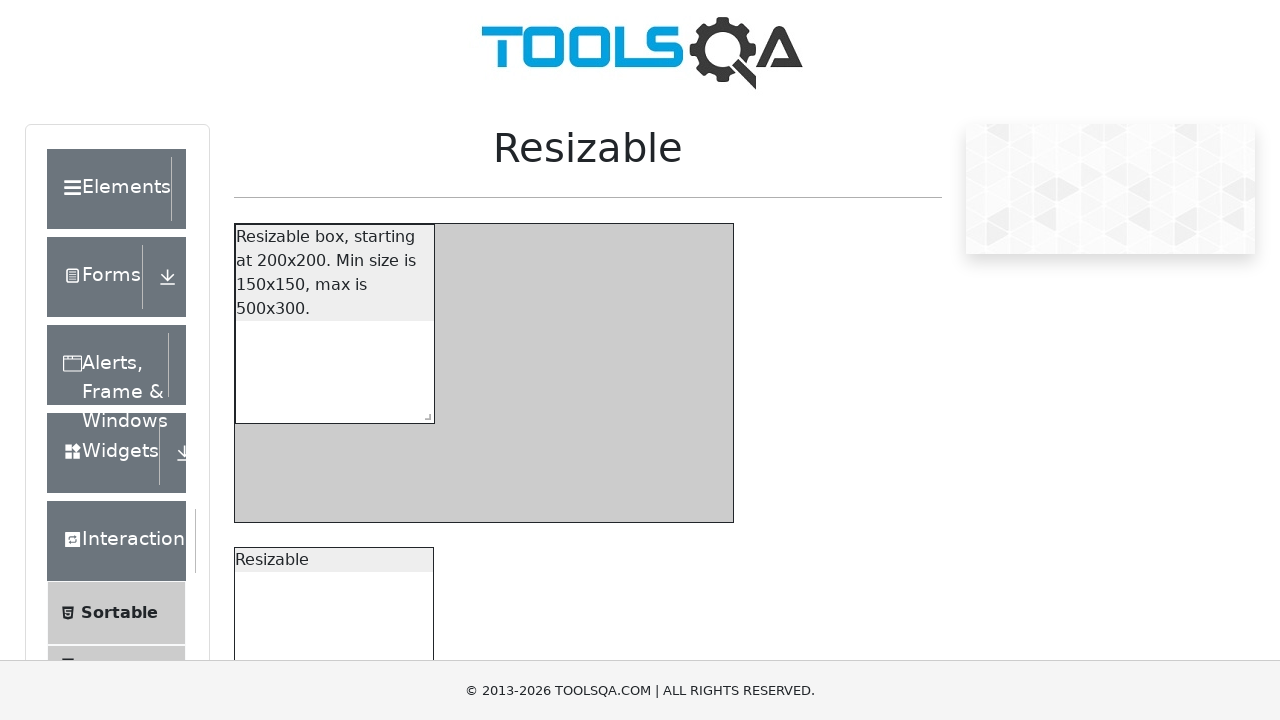

Dragged resize handle 300 pixels horizontally and 100 pixels vertically at (723, 836)
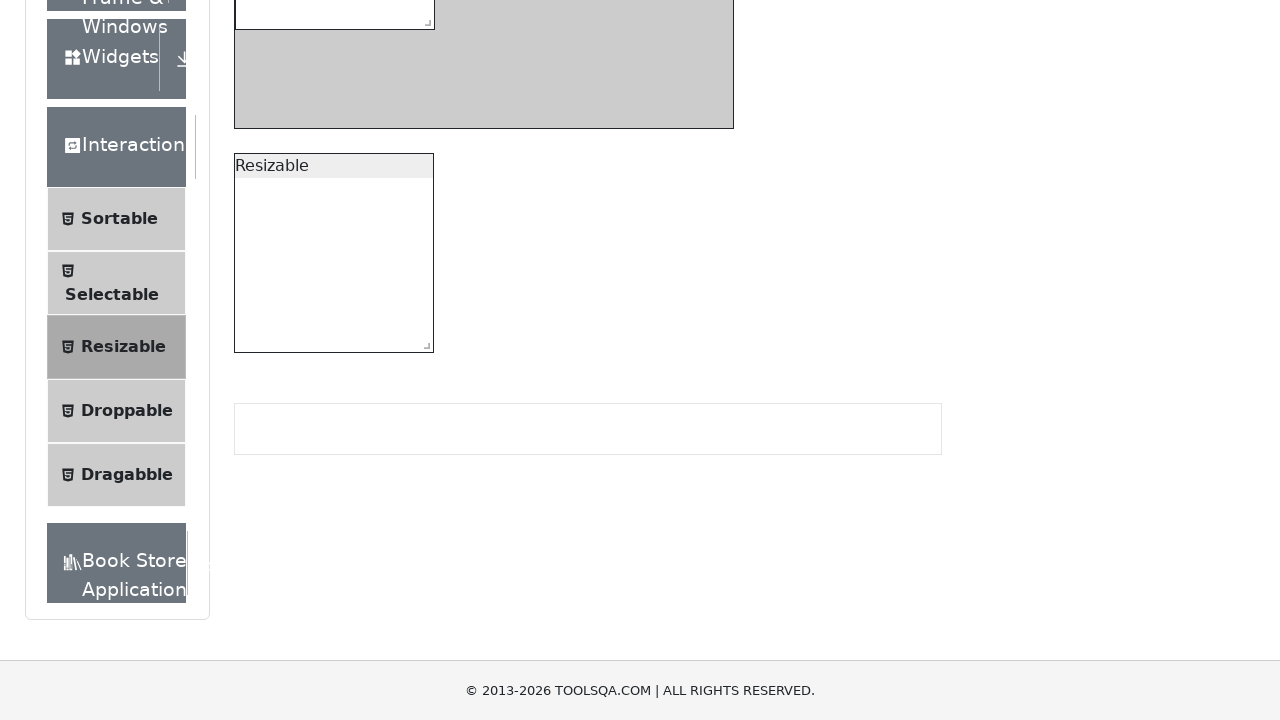

Released mouse button to complete resize operation at (723, 836)
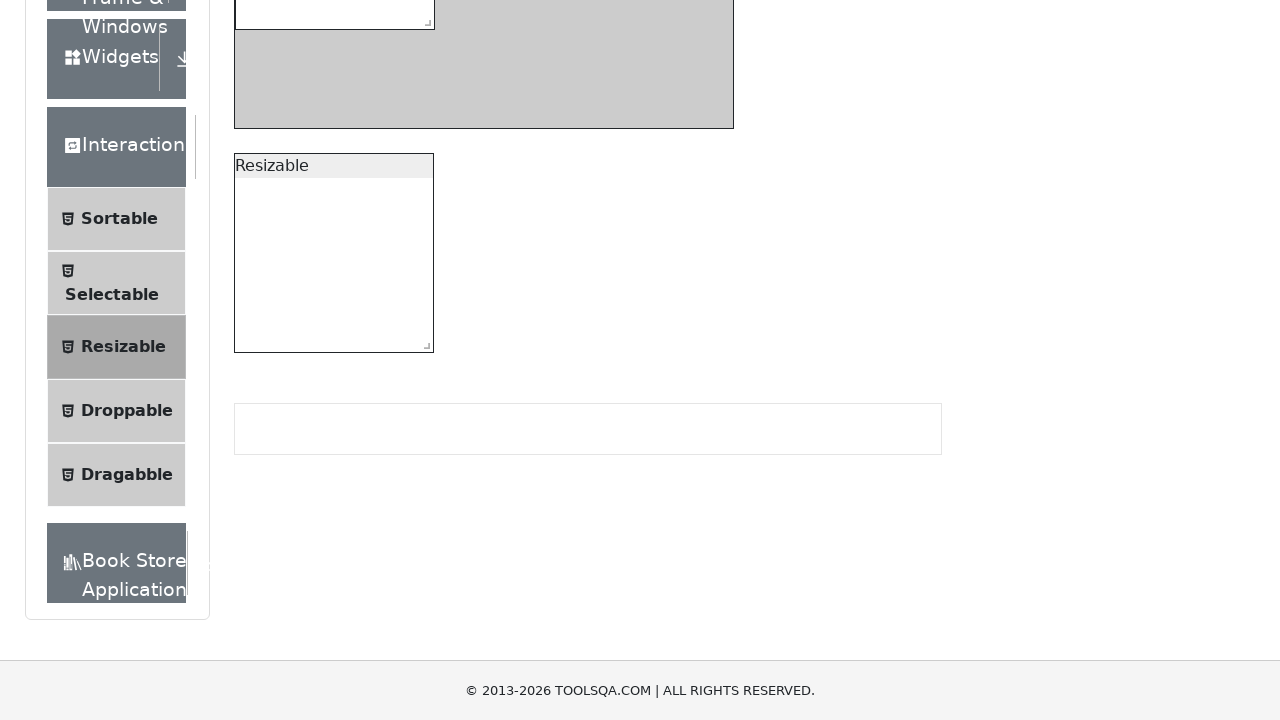

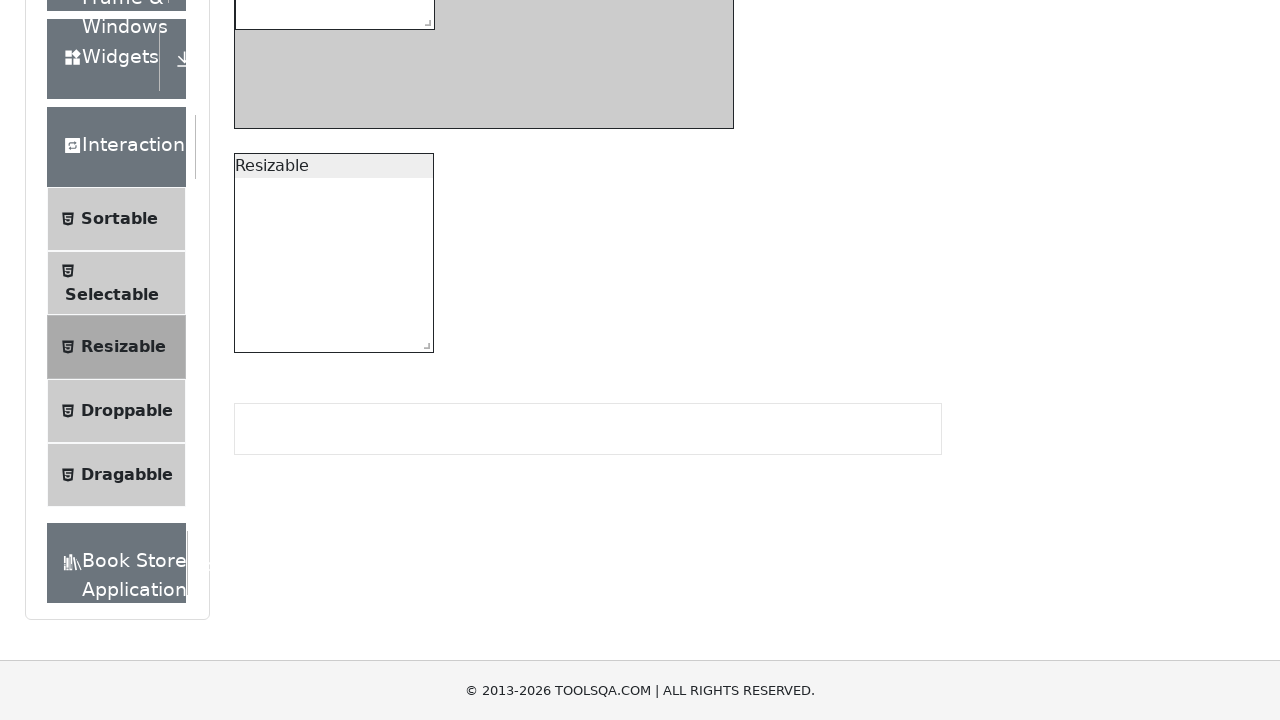